Tests the Contact Us form by navigating to the contact page, filling in name, email, subject and message fields, submitting the form, and verifying the success message.

Starting URL: https://automationexercise.com/

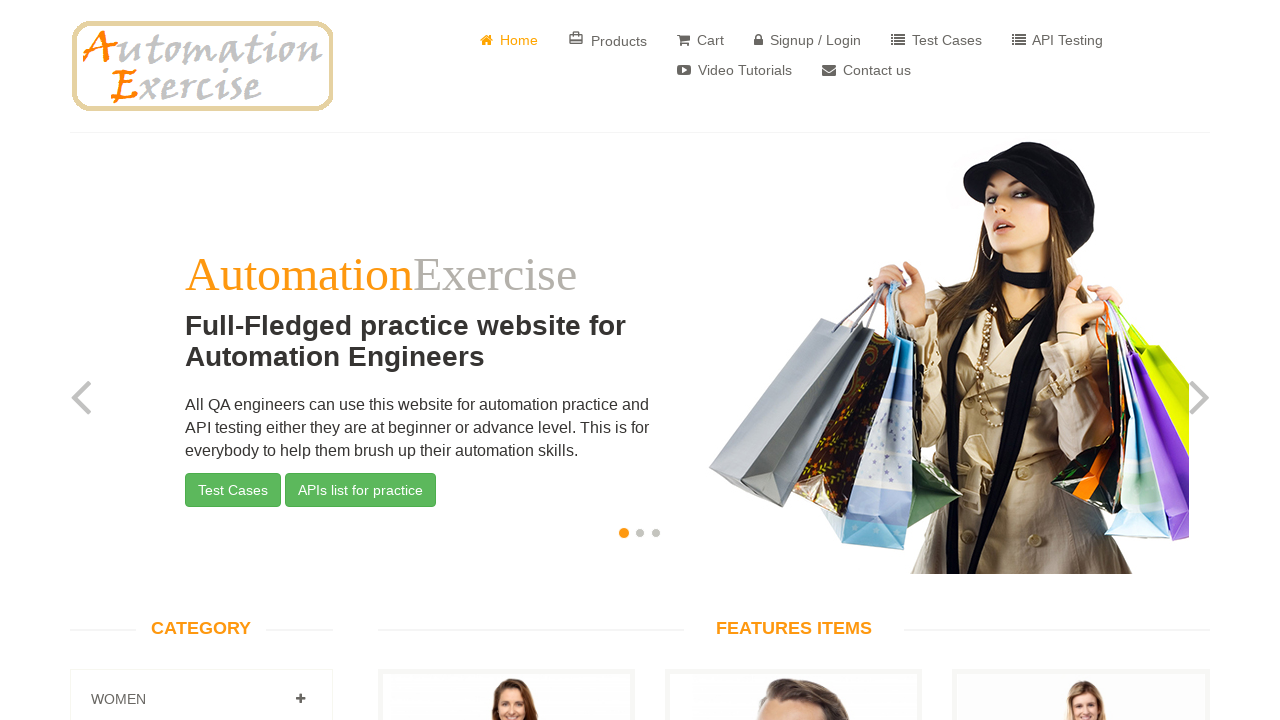

Home page loaded and verified - website logo visible
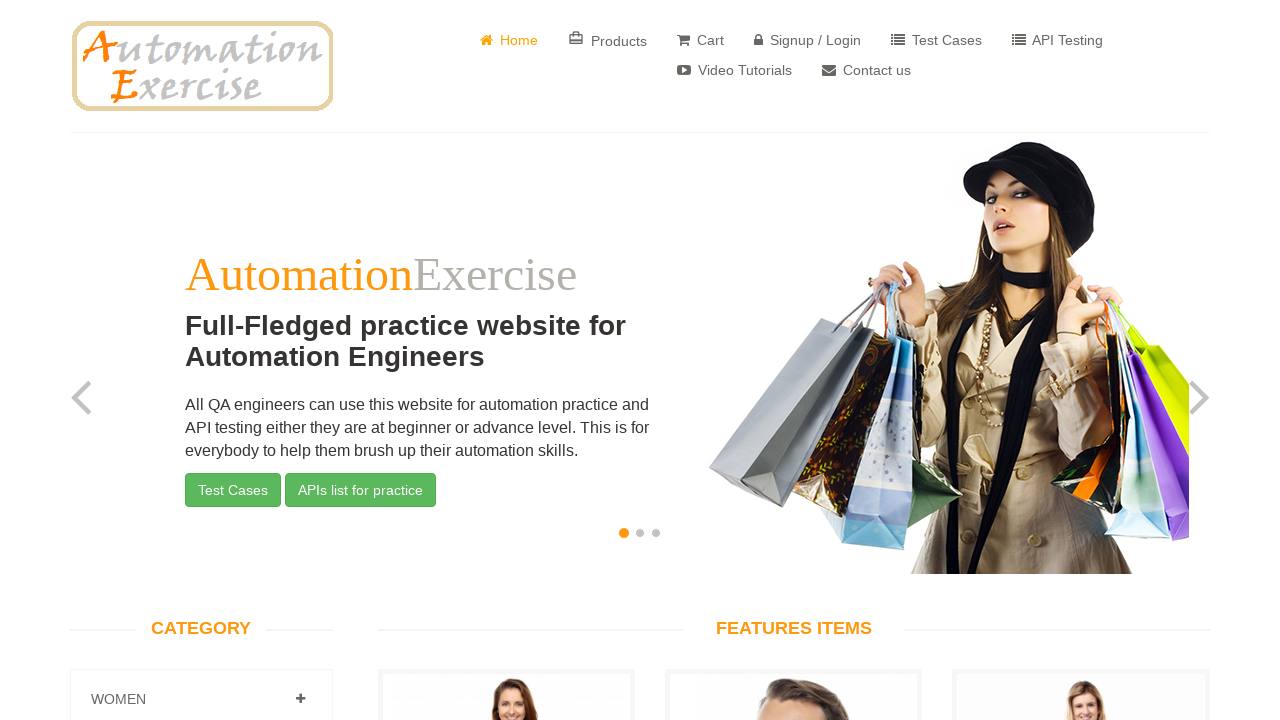

Clicked Contact Us button to navigate to contact page at (866, 70) on a[href='/contact_us']
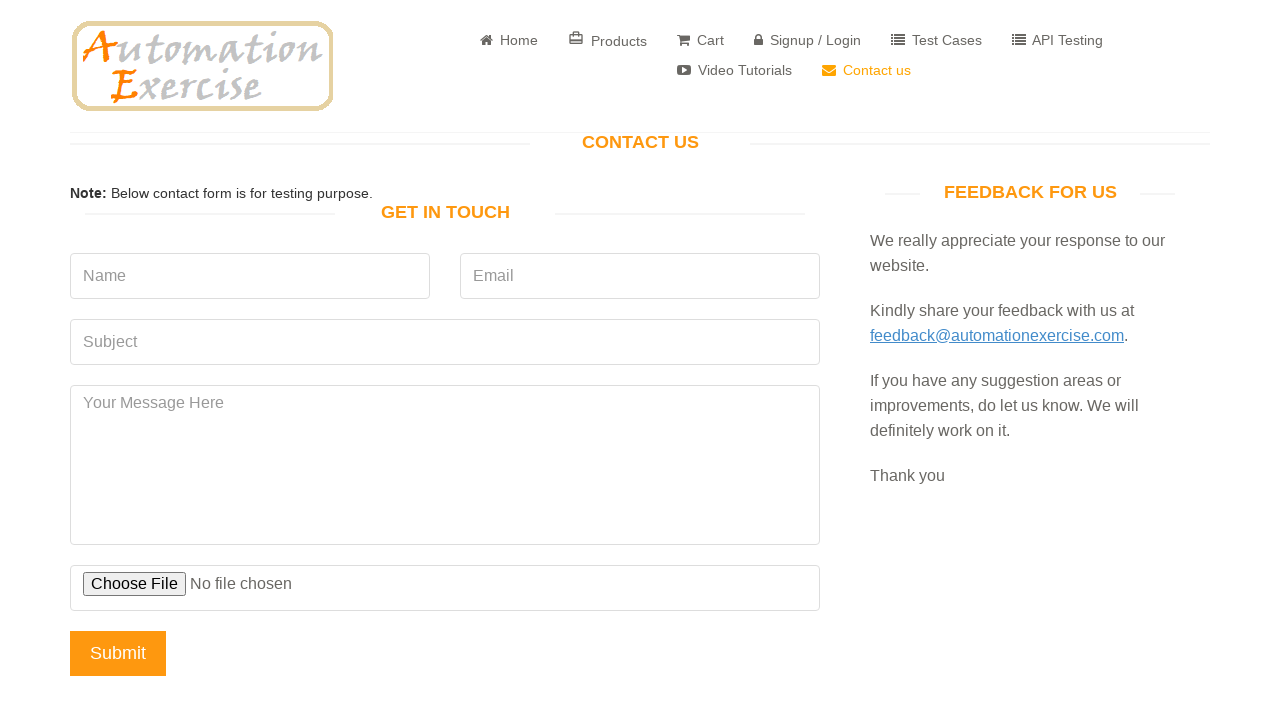

Contact page loaded and 'Get In Touch' heading is visible
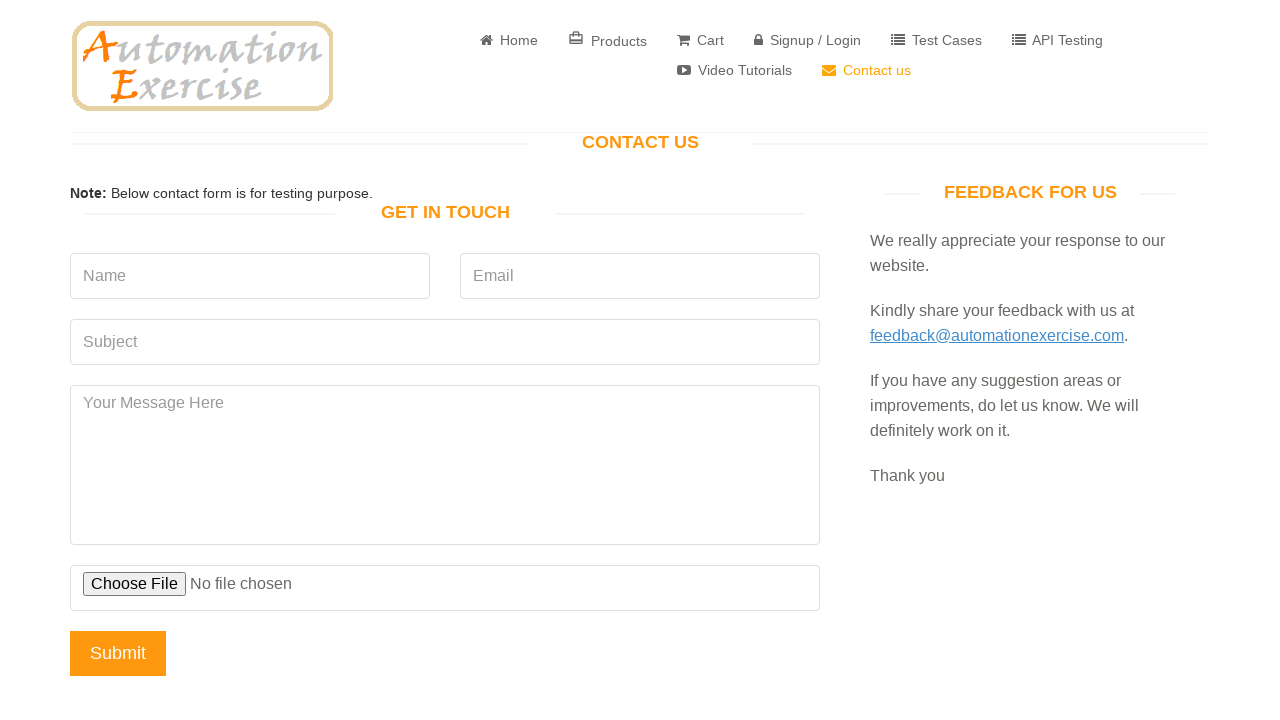

Filled name field with 'John Smith' on input[name='name']
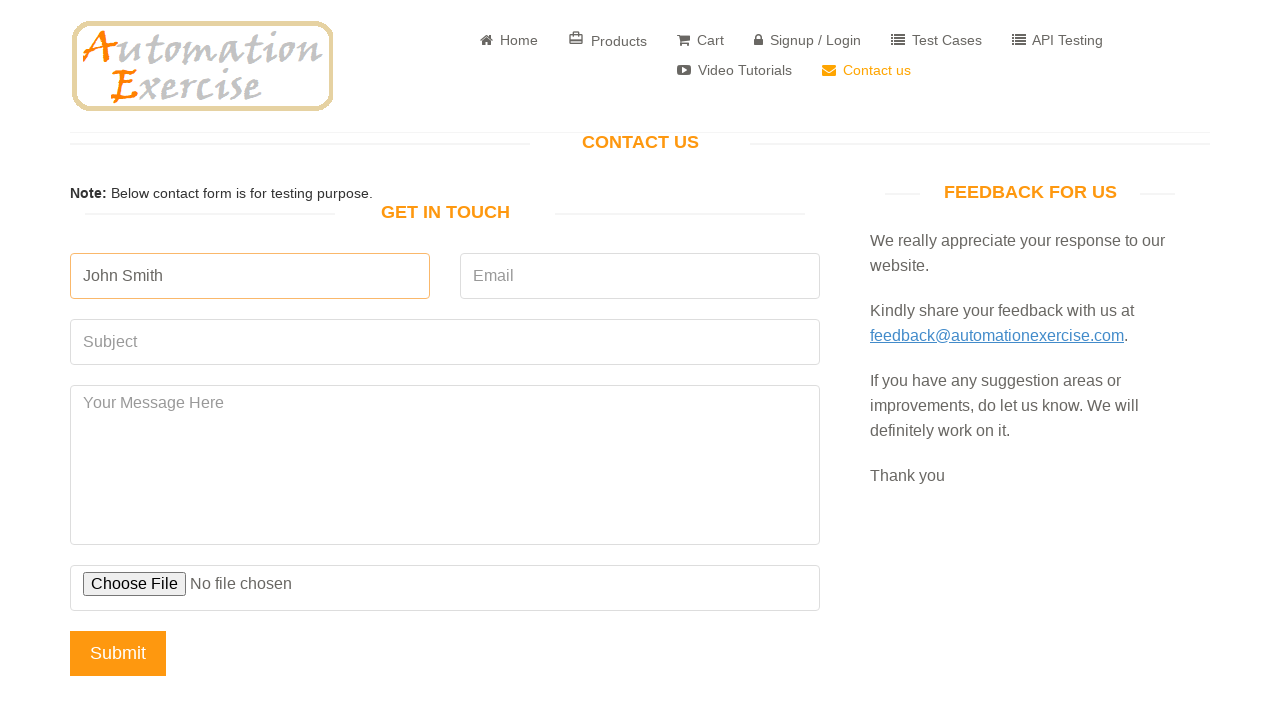

Filled email field with 'johnsmith847@example.com' on input[name='email']
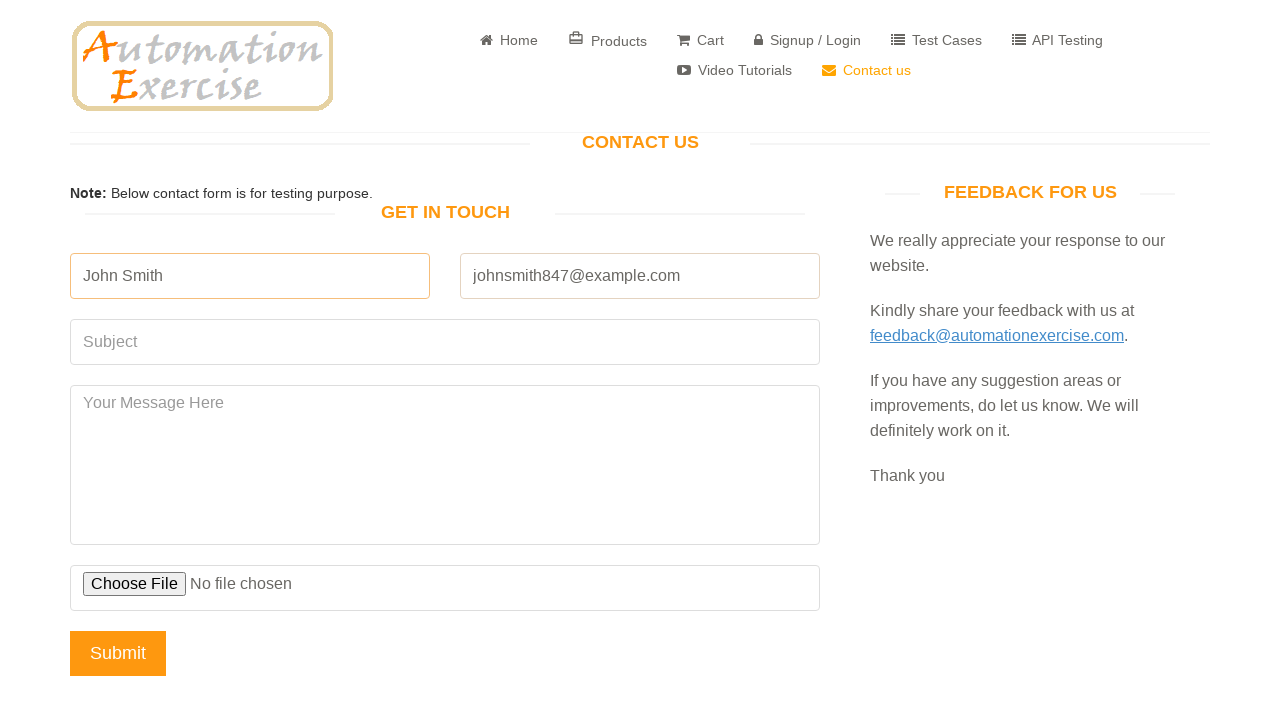

Filled subject field with 'Test Inquiry Subject' on input[name='subject']
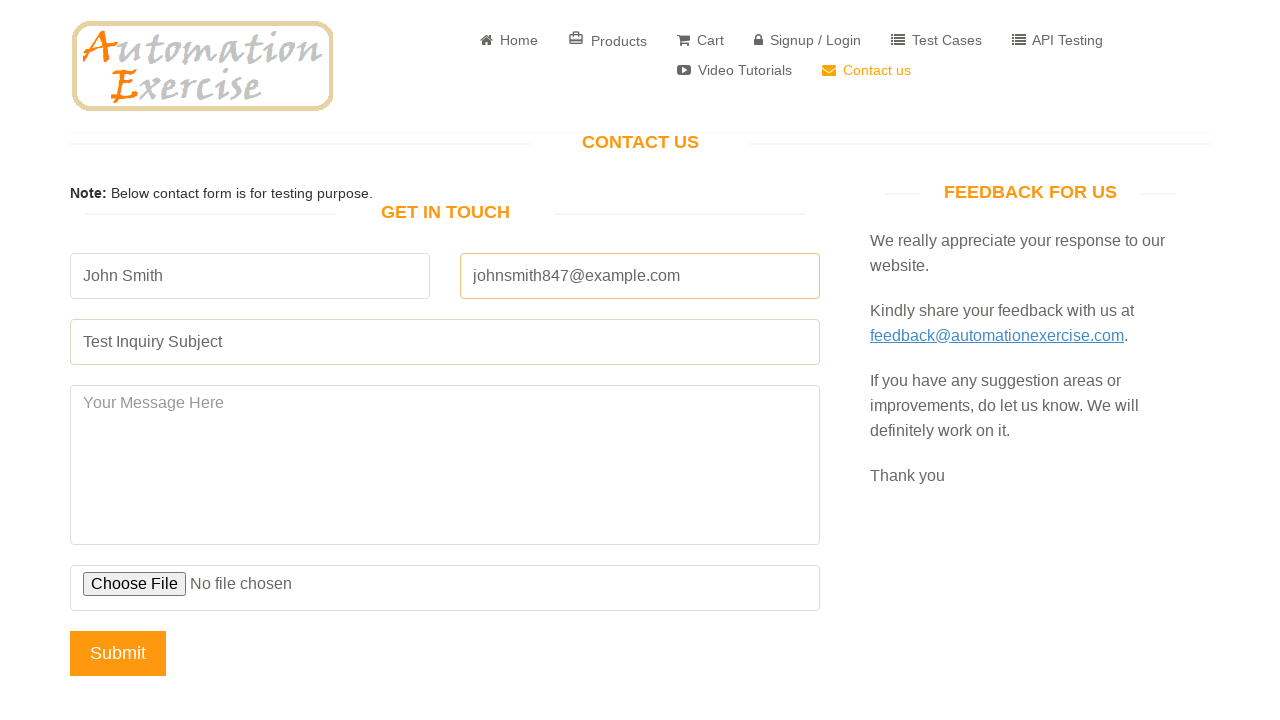

Filled message field with test message content on textarea[name='message']
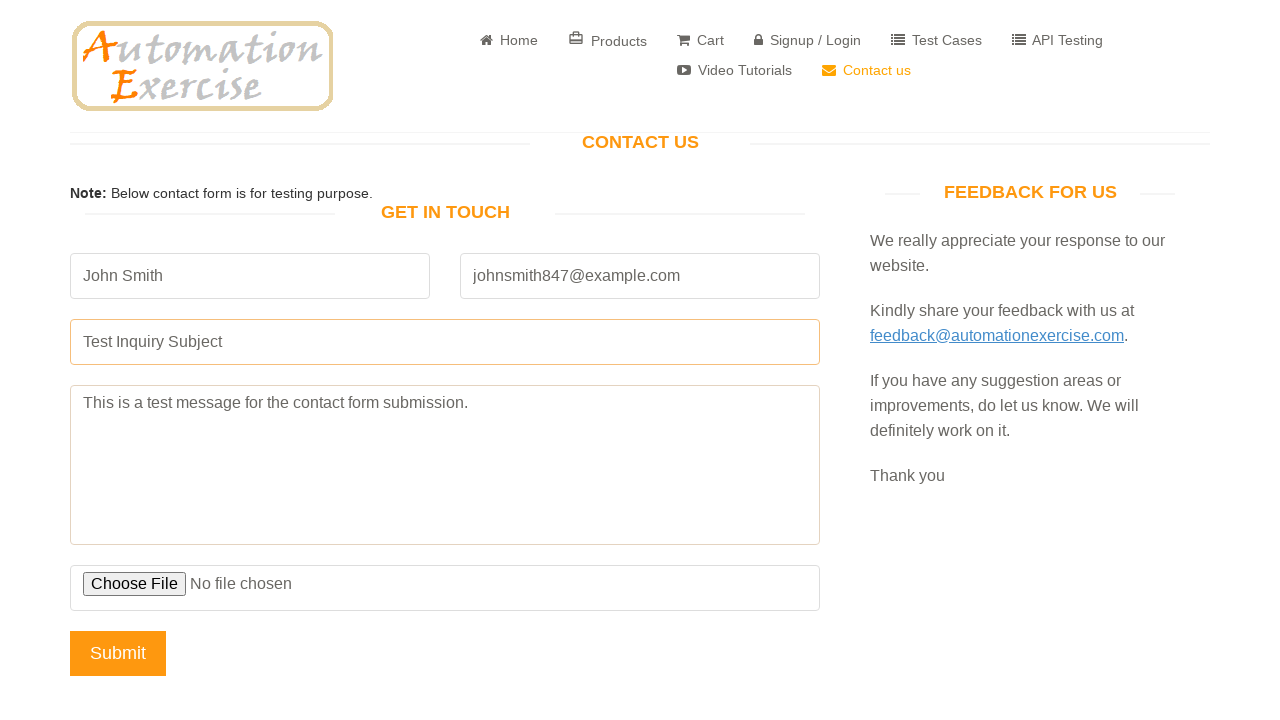

Set up dialog handler to accept confirmation
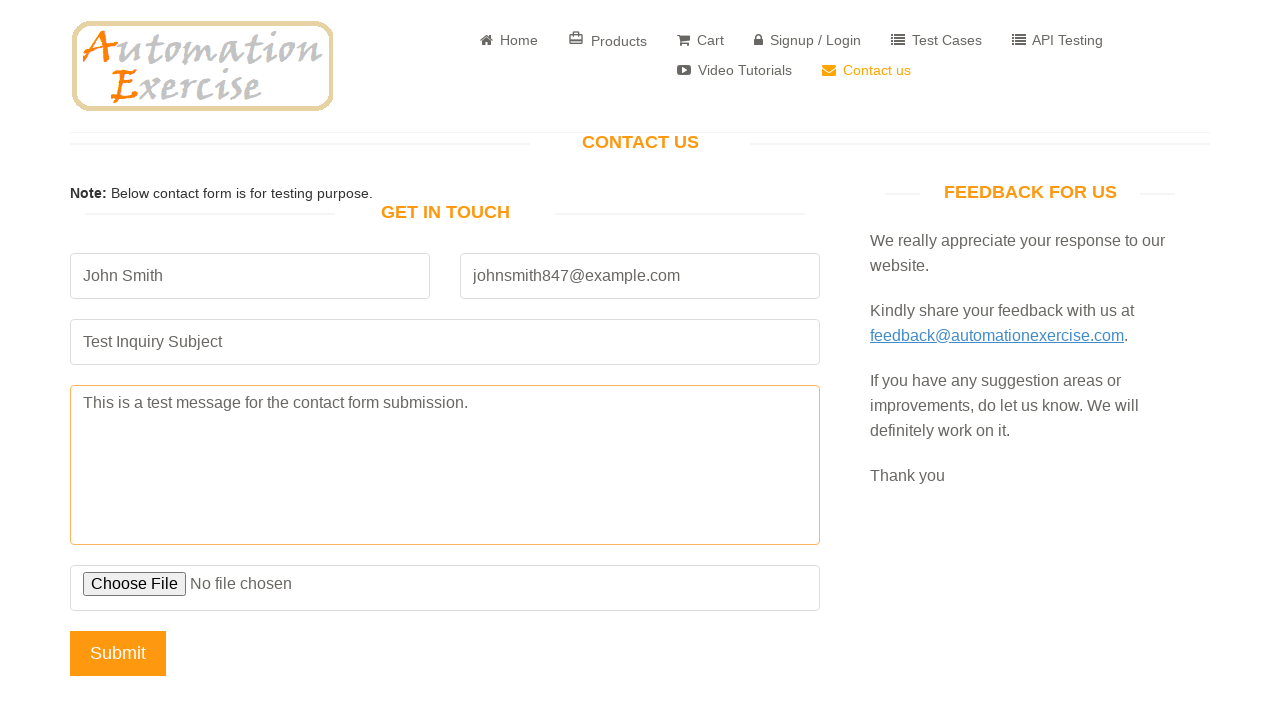

Clicked Submit button to submit contact form at (118, 653) on input[name='submit']
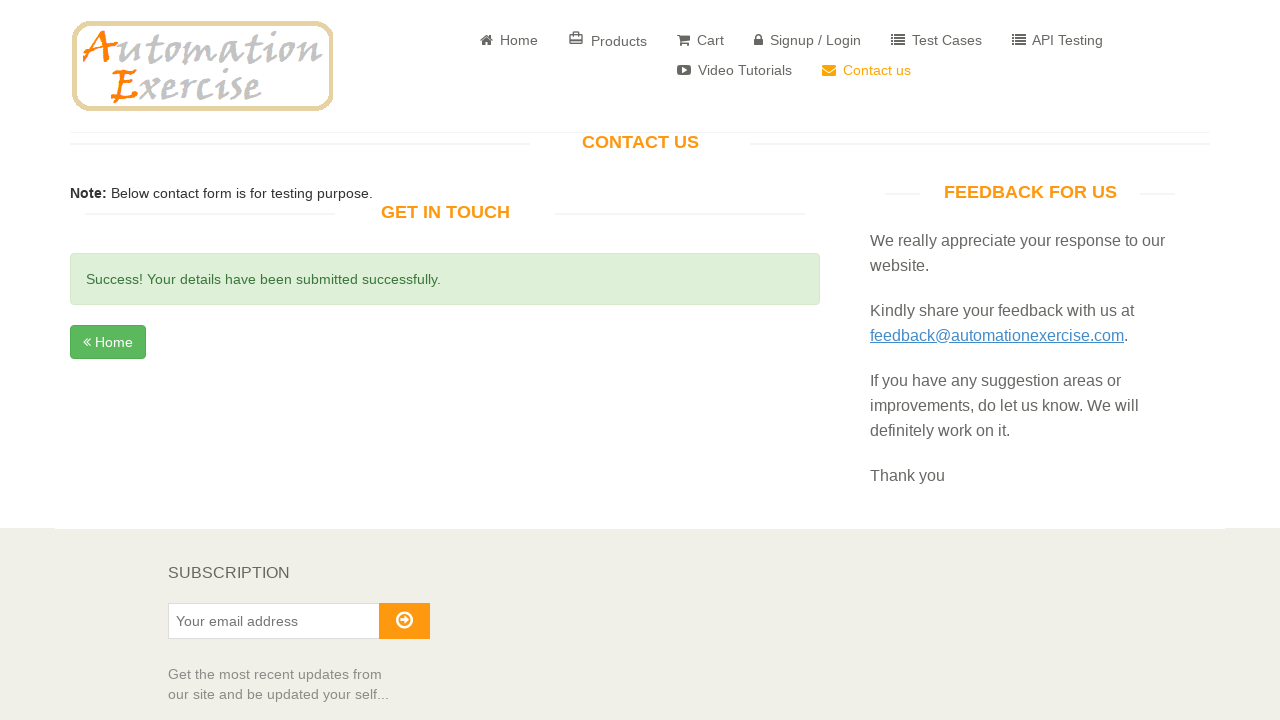

Form submission successful - success message is displayed
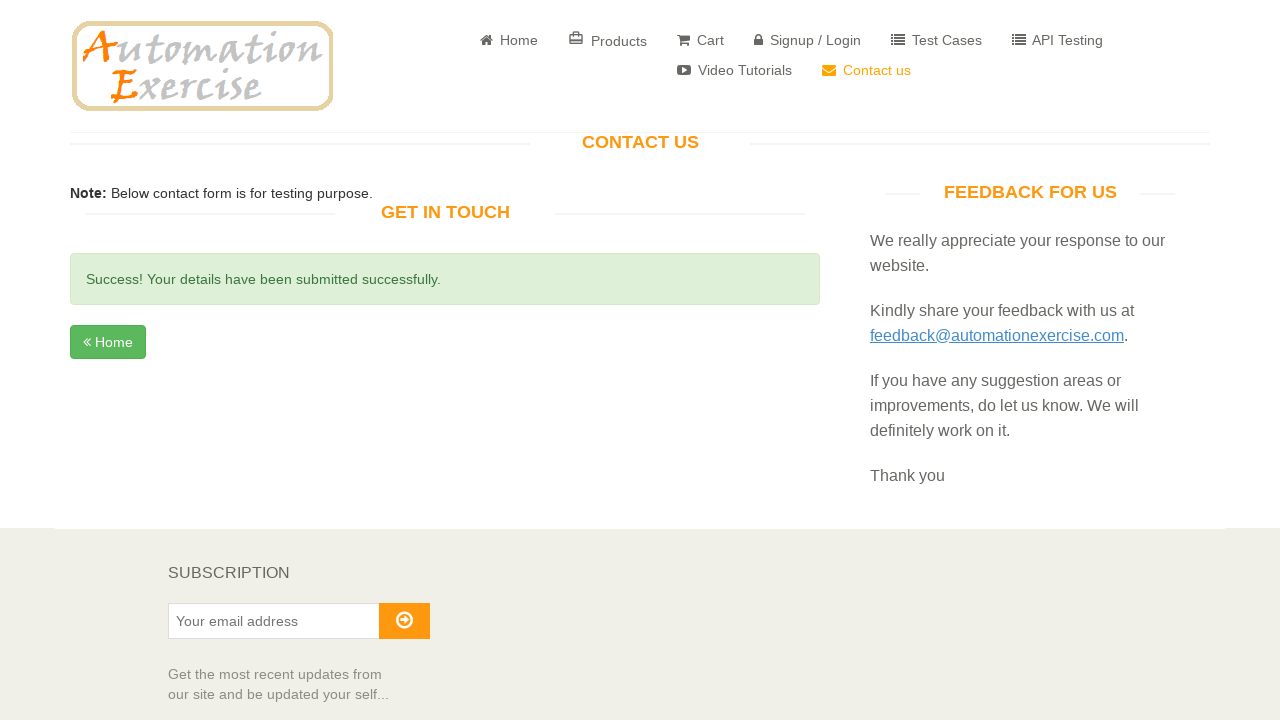

Clicked Home button to navigate back to home page at (509, 40) on a:has-text('Home')
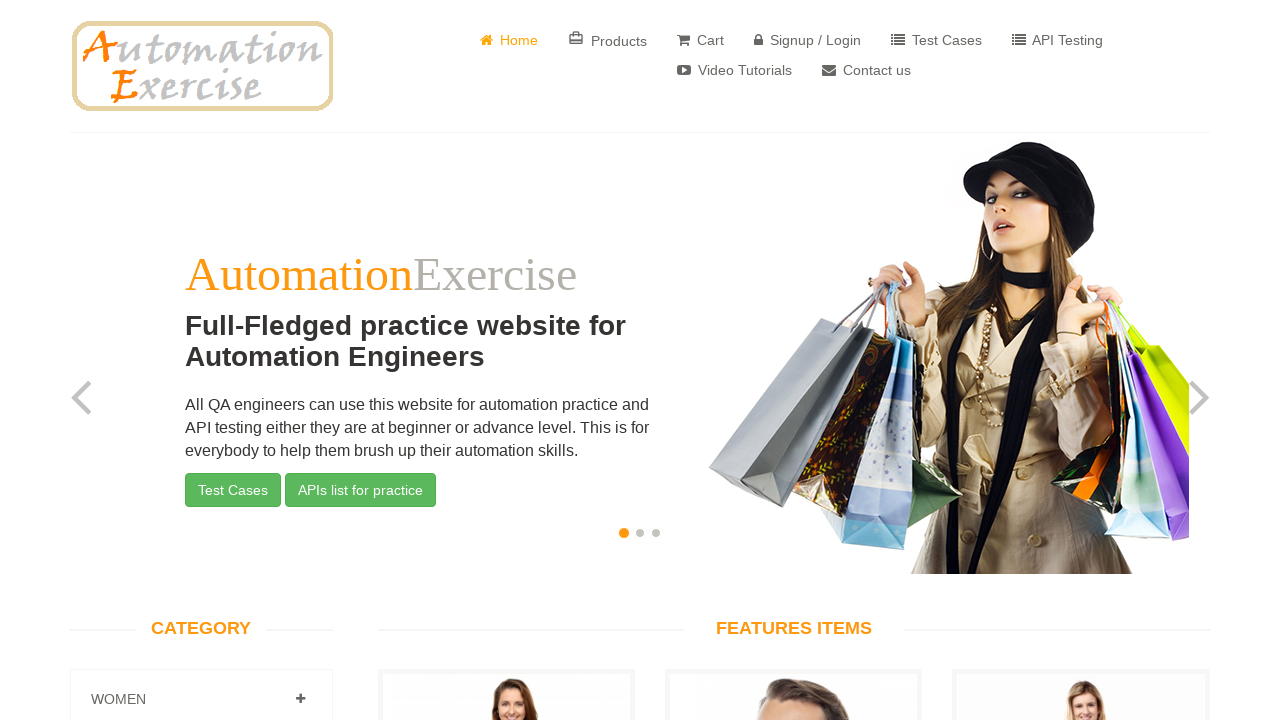

Navigated back to home page - website logo visible
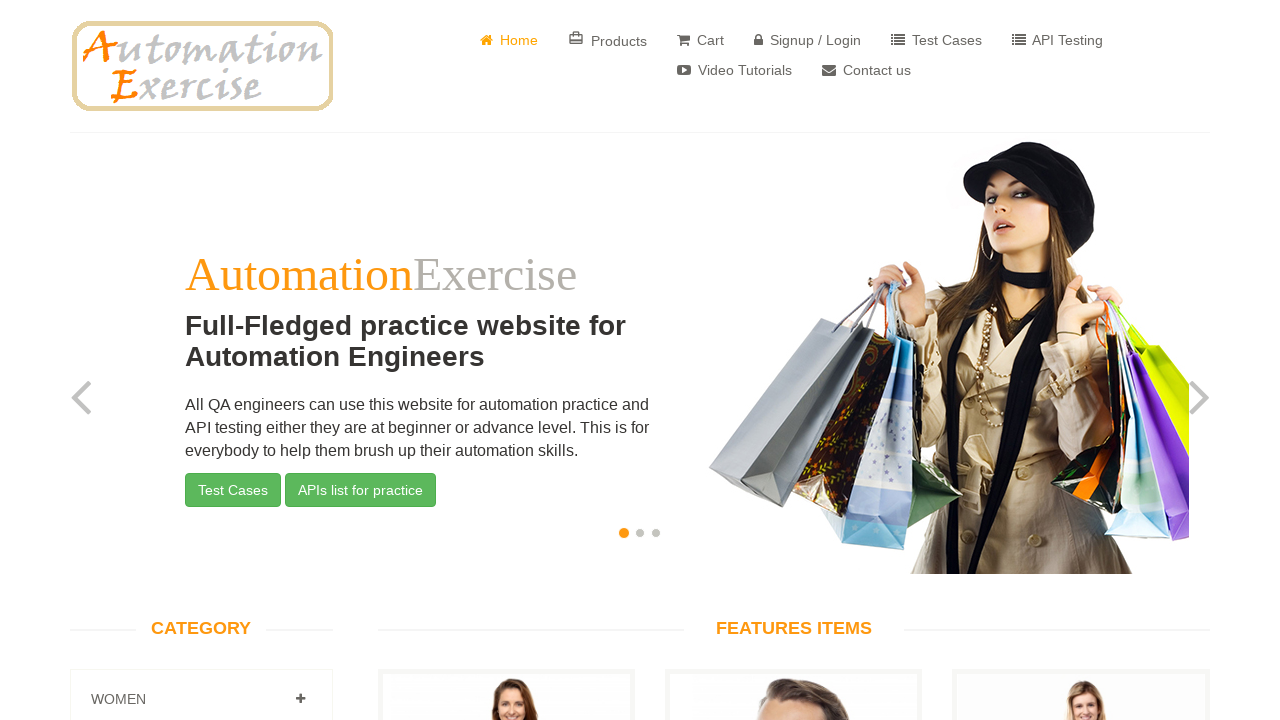

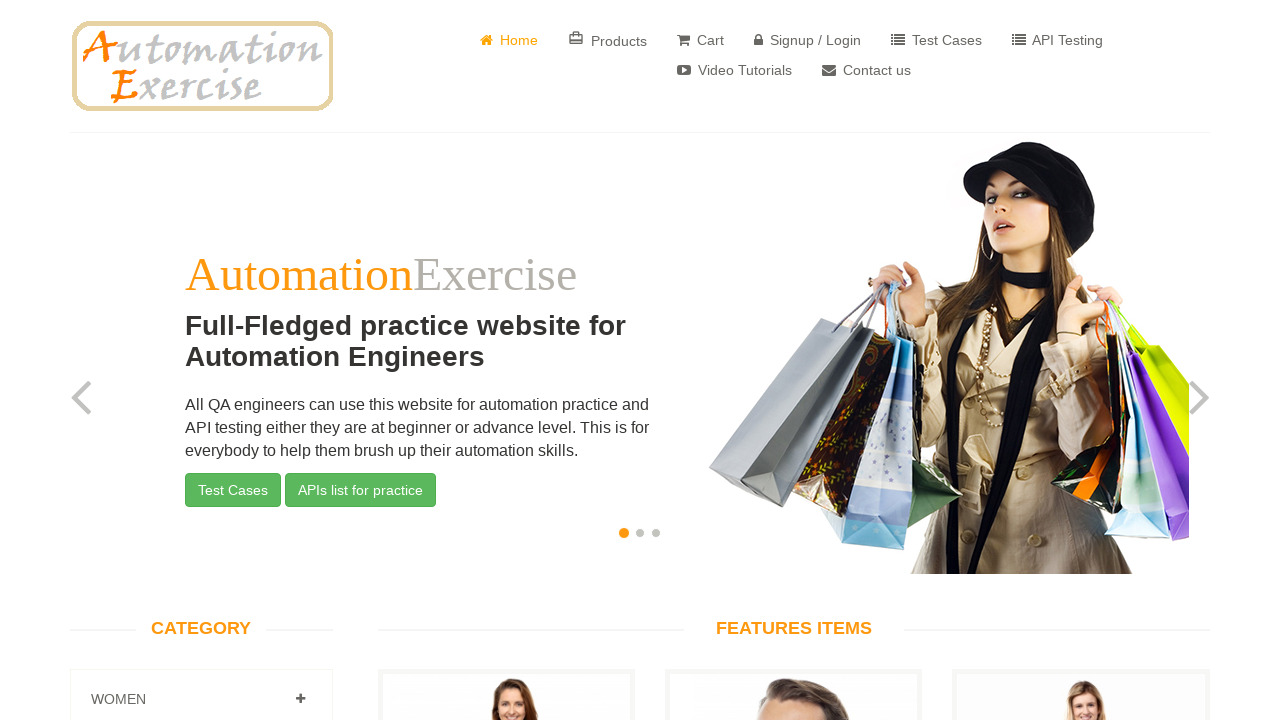